Tests date picker manipulation on 12306 railway website by removing readonly attribute and setting a custom date value

Starting URL: http://www.12306.cn/index/

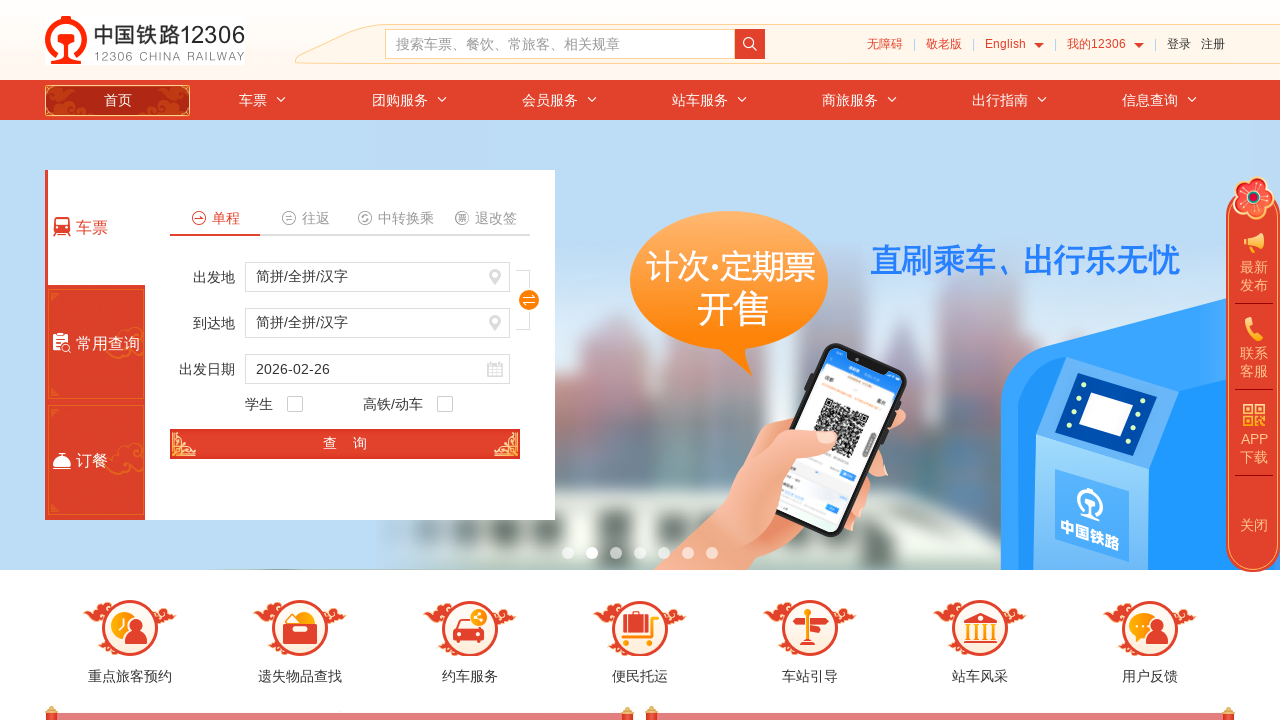

Removed readonly attribute from date picker element
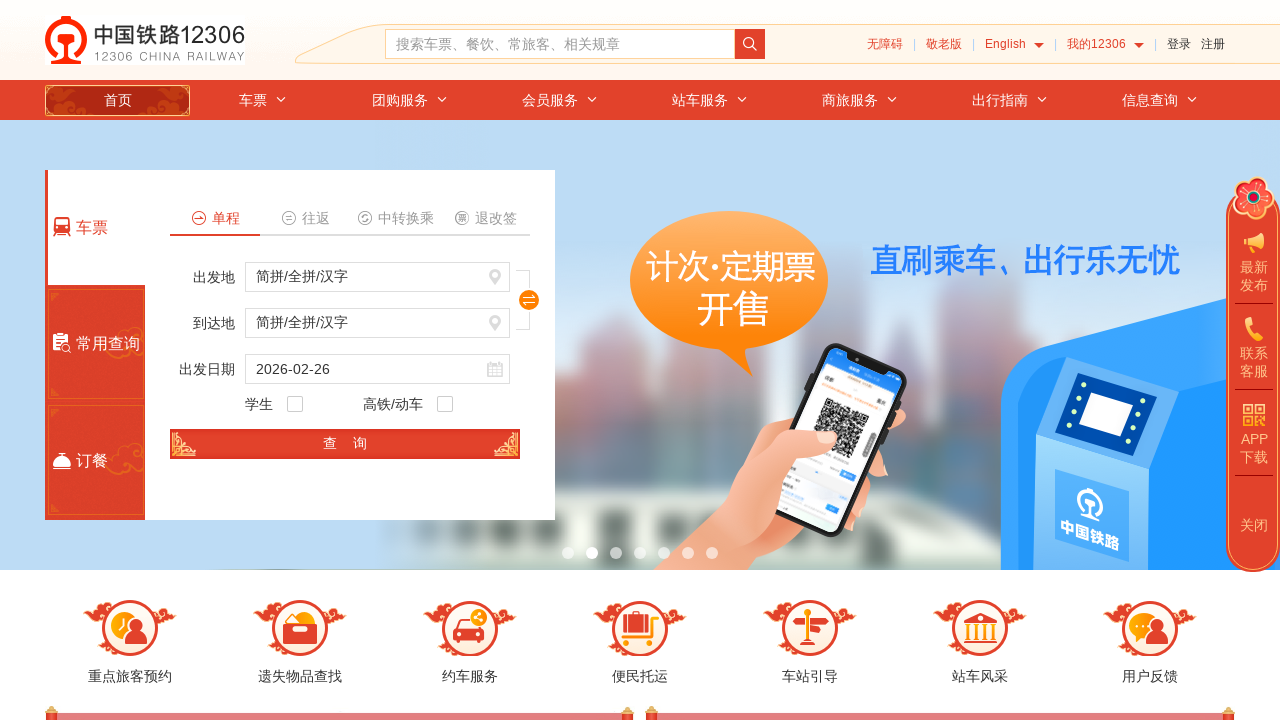

Set date picker value to 2021-11-11
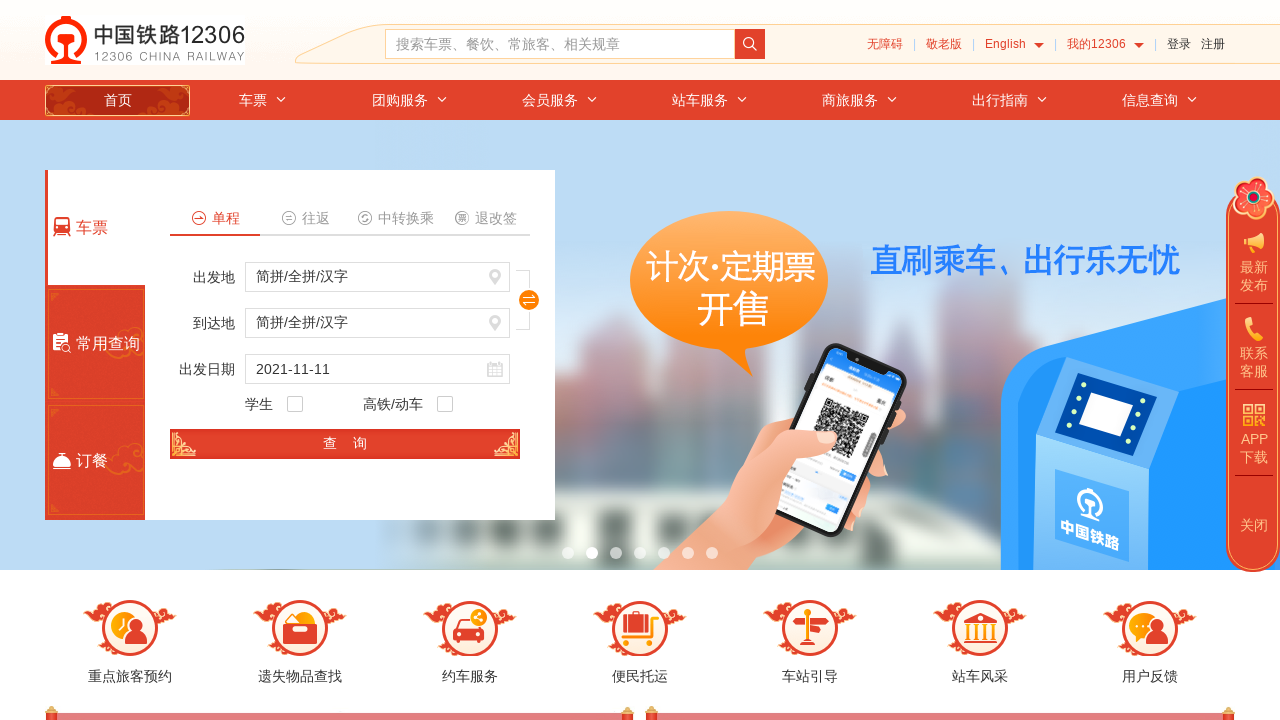

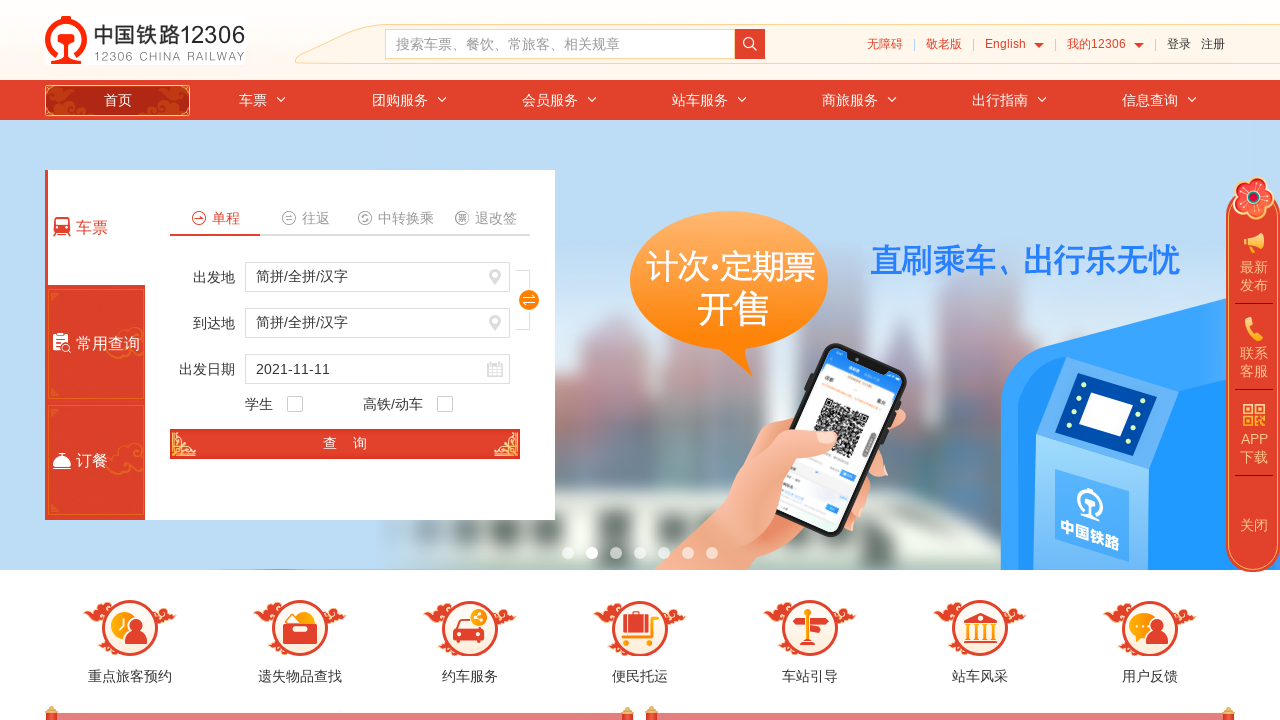